Tests file upload functionality by uploading a text file to a form input

Starting URL: https://www.selenium.dev/selenium/web/web-form.html

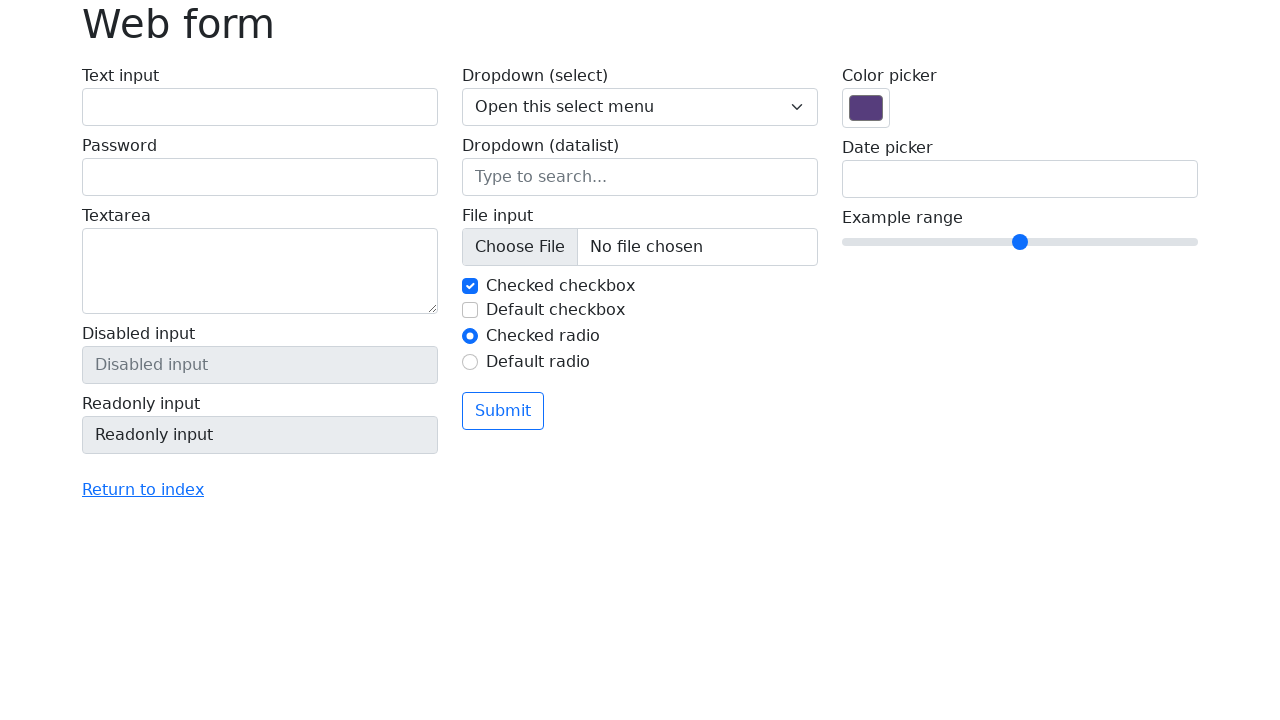

File input element loaded and ready
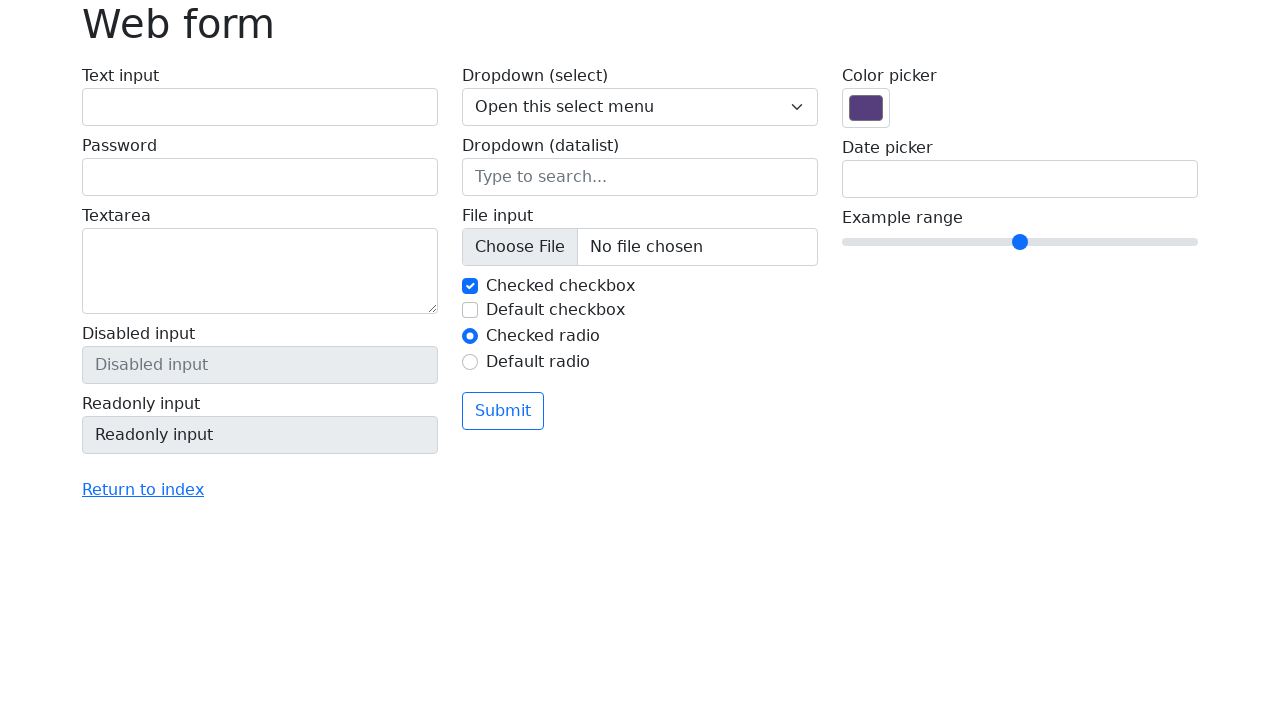

Uploaded text file 'file.txt' to file input
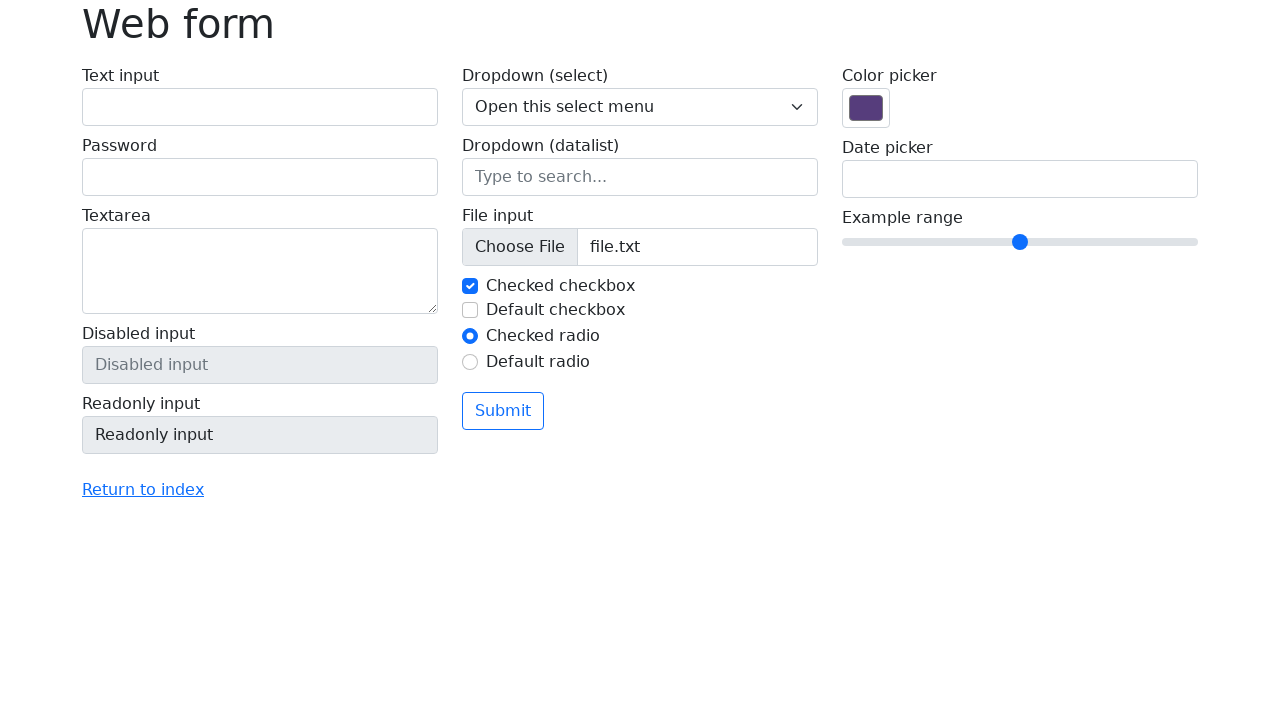

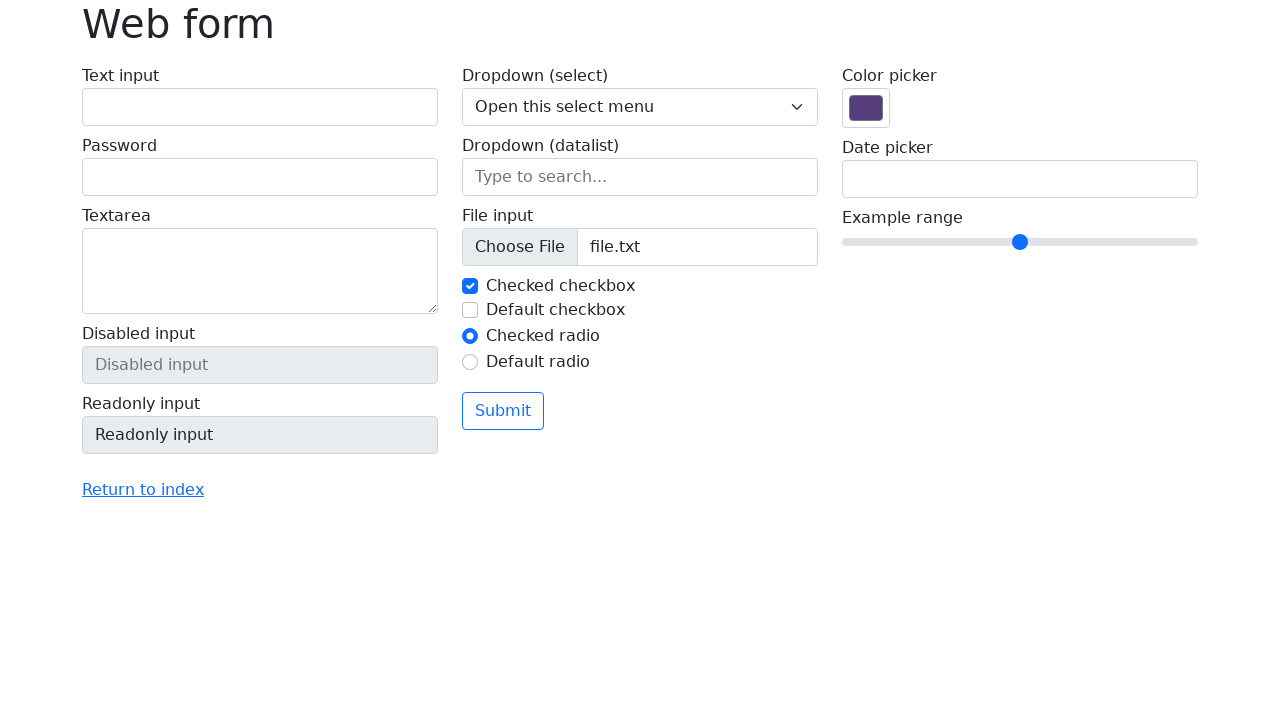